Tests navigation back to the main page by clicking the logo after visiting the cart page

Starting URL: https://www.demoblaze.com

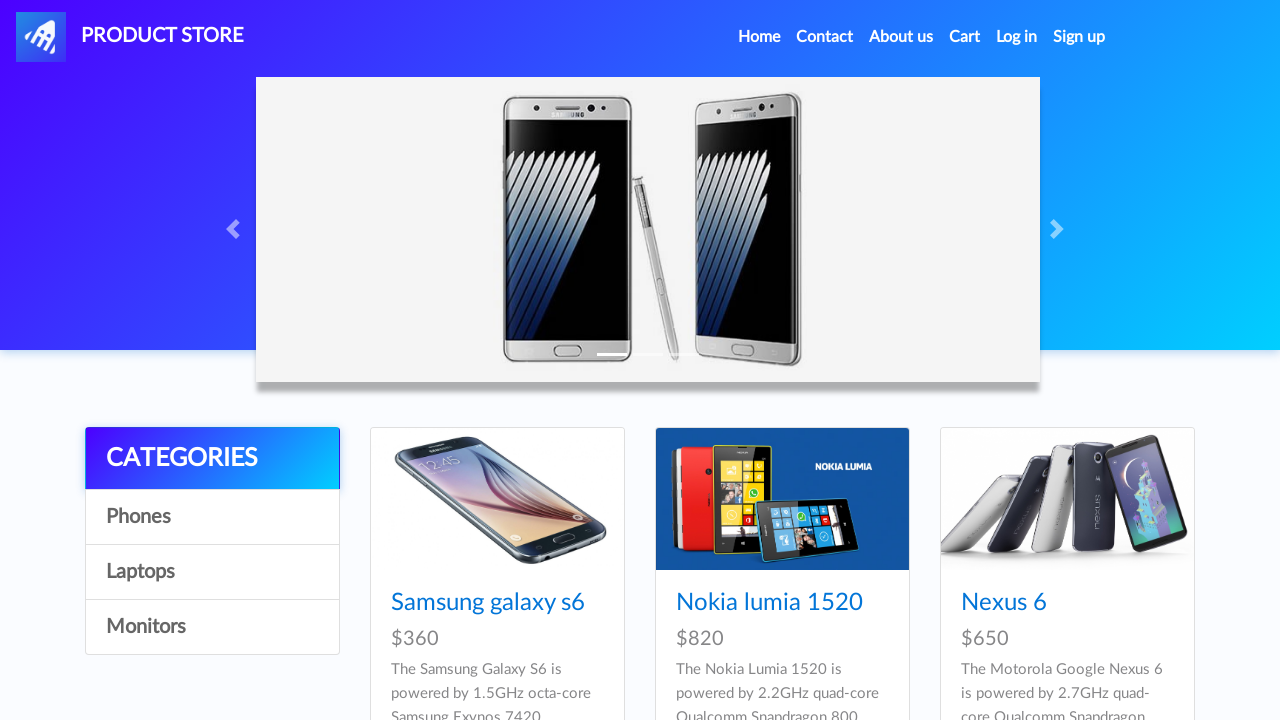

Clicked cart link to navigate away from home page at (965, 37) on #cartur
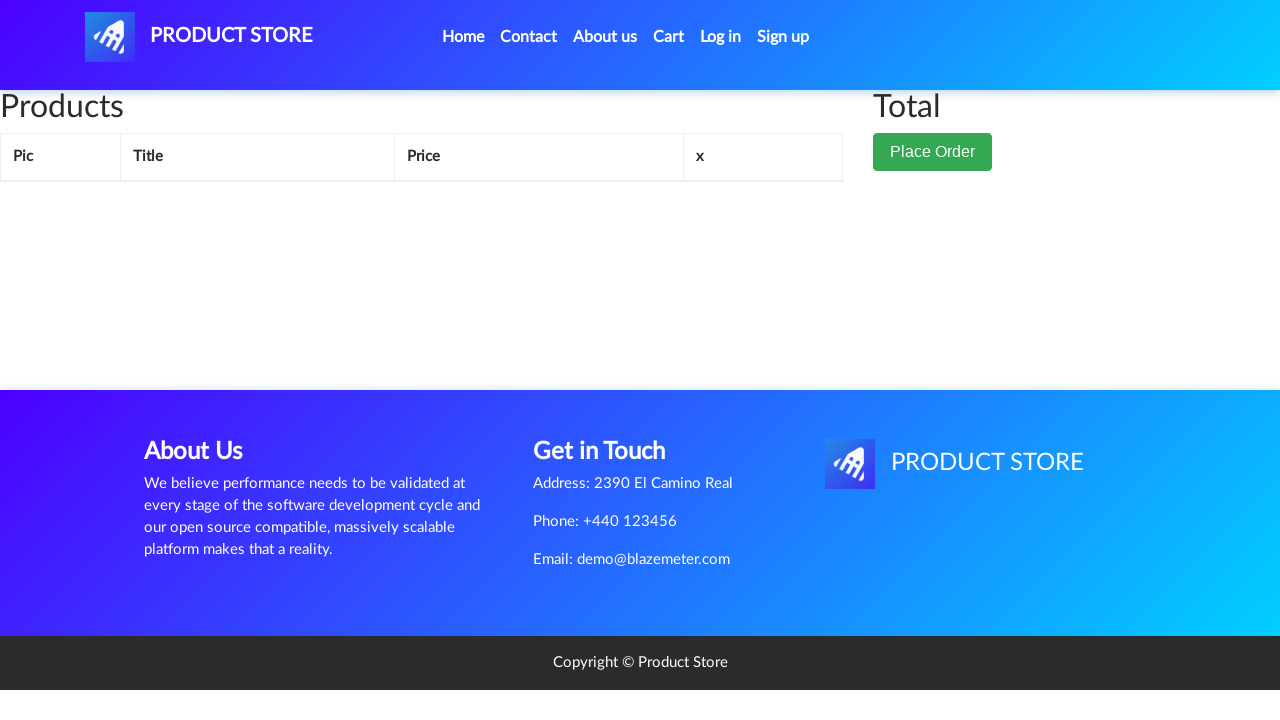

Cart page finished loading
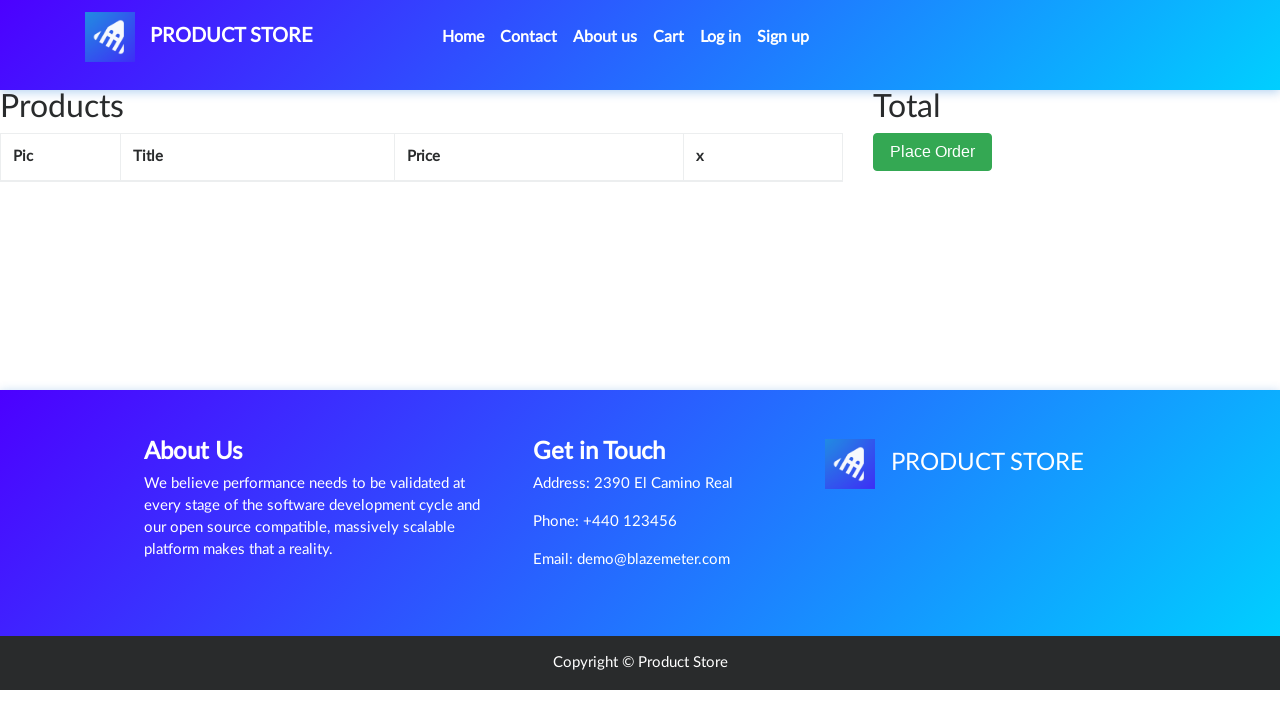

Clicked logo to navigate back to main page at (199, 37) on #nava
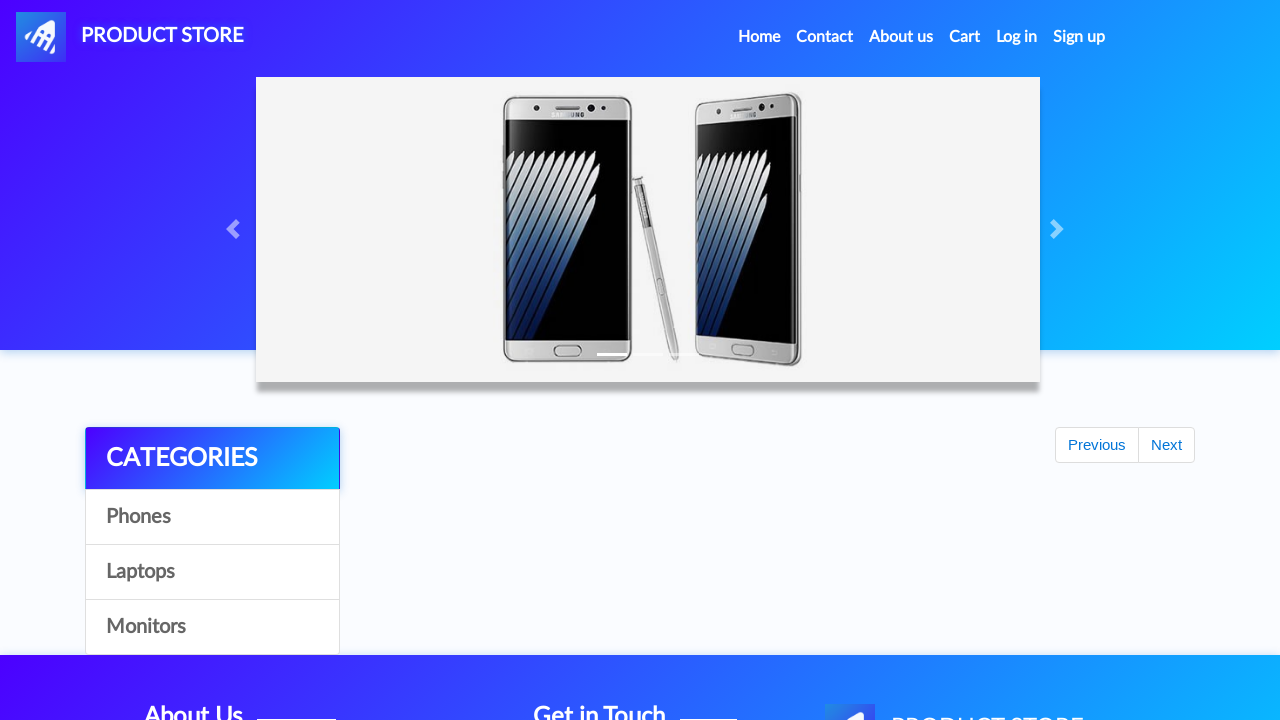

Main page finished loading after clicking logo
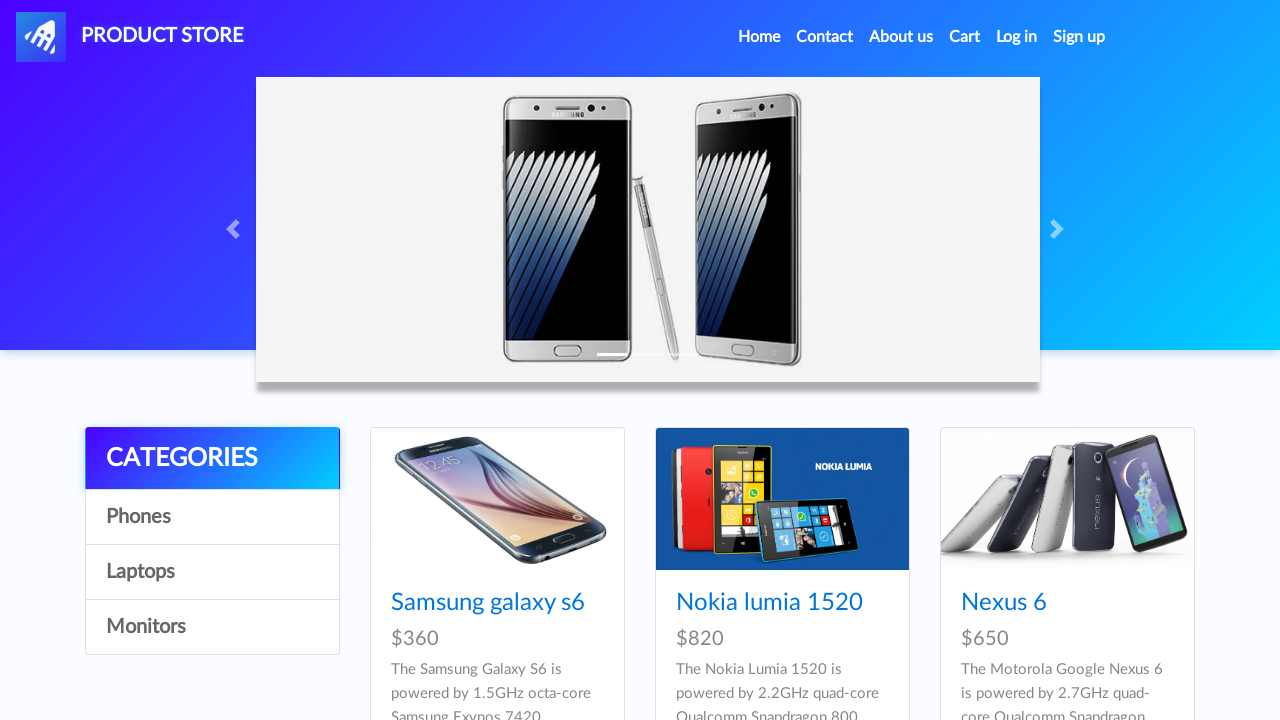

Verified that we're back on the main page by checking the URL
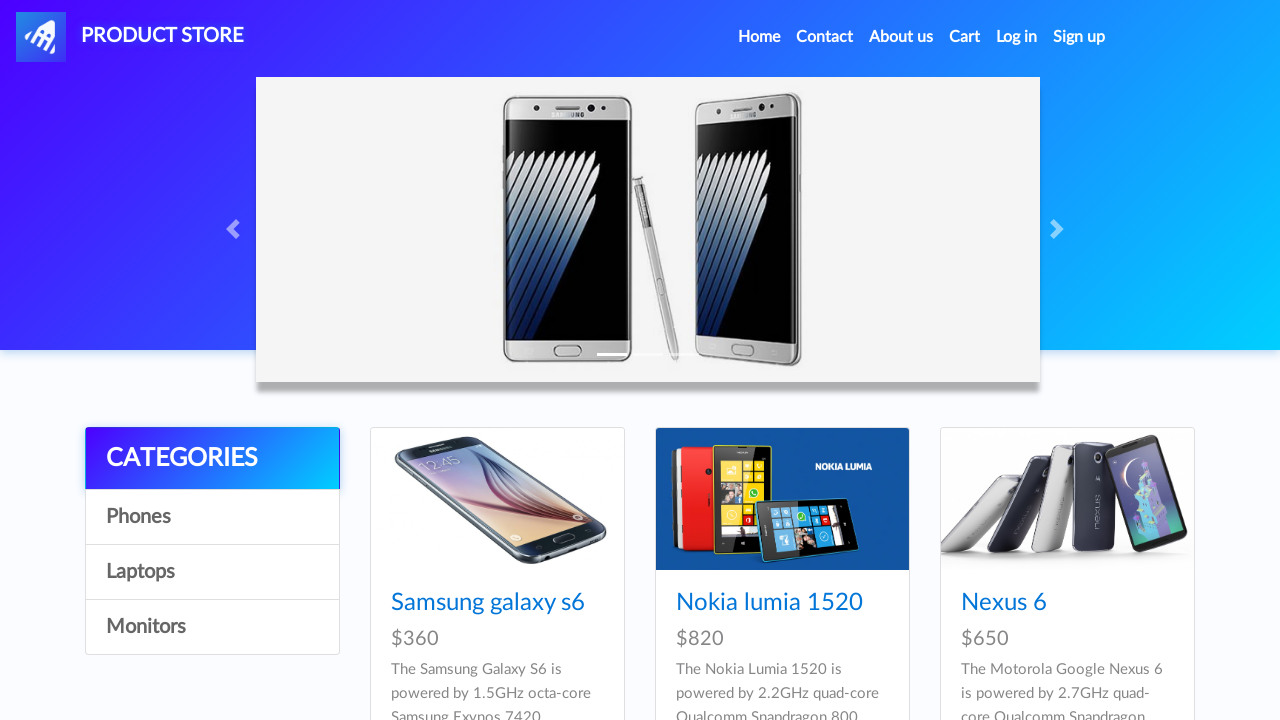

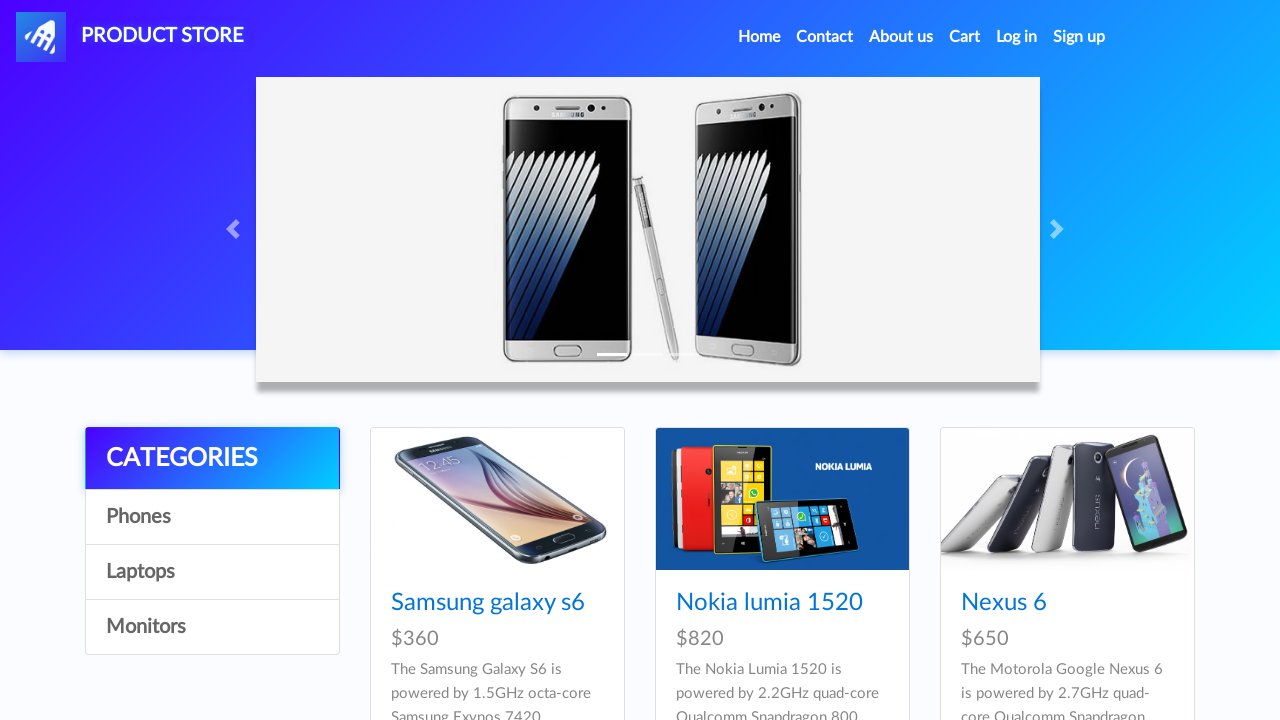